Navigates to a news article page and performs a search operation using keyboard shortcuts to find specific text

Starting URL: https://www.bizhankook.com/bk/article/25851

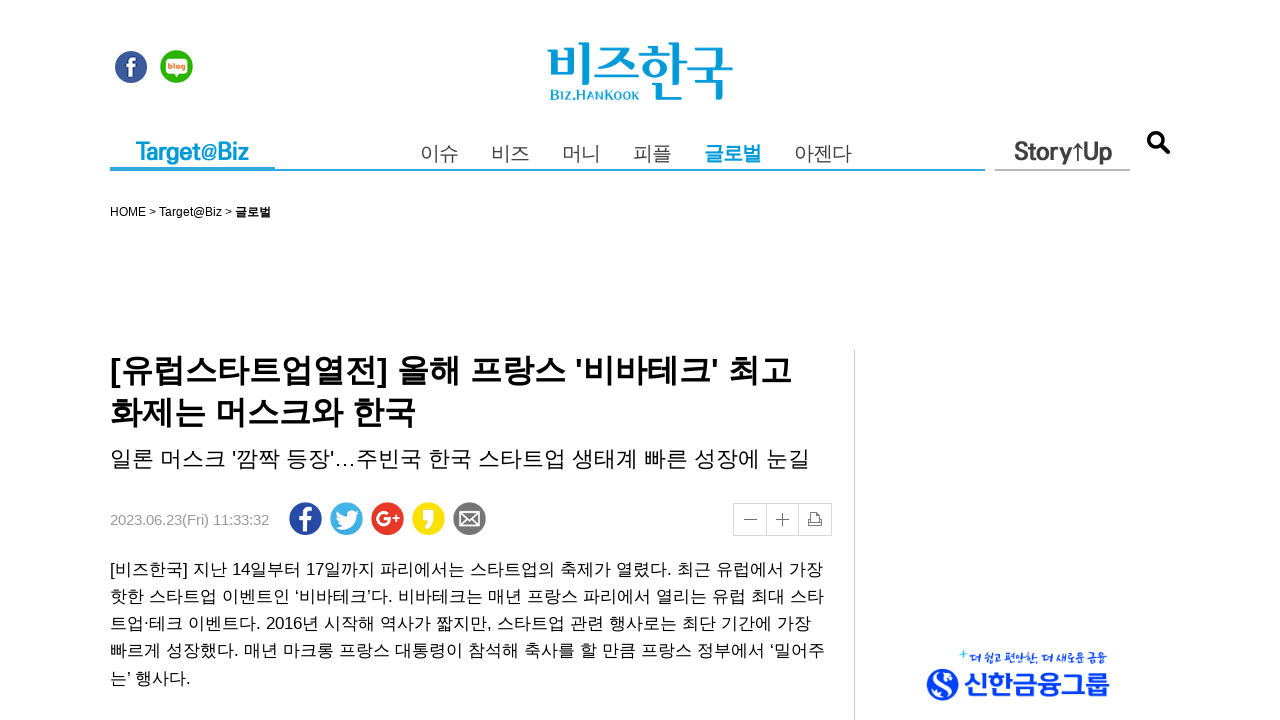

Opened search dialog using Control+F keyboard shortcut
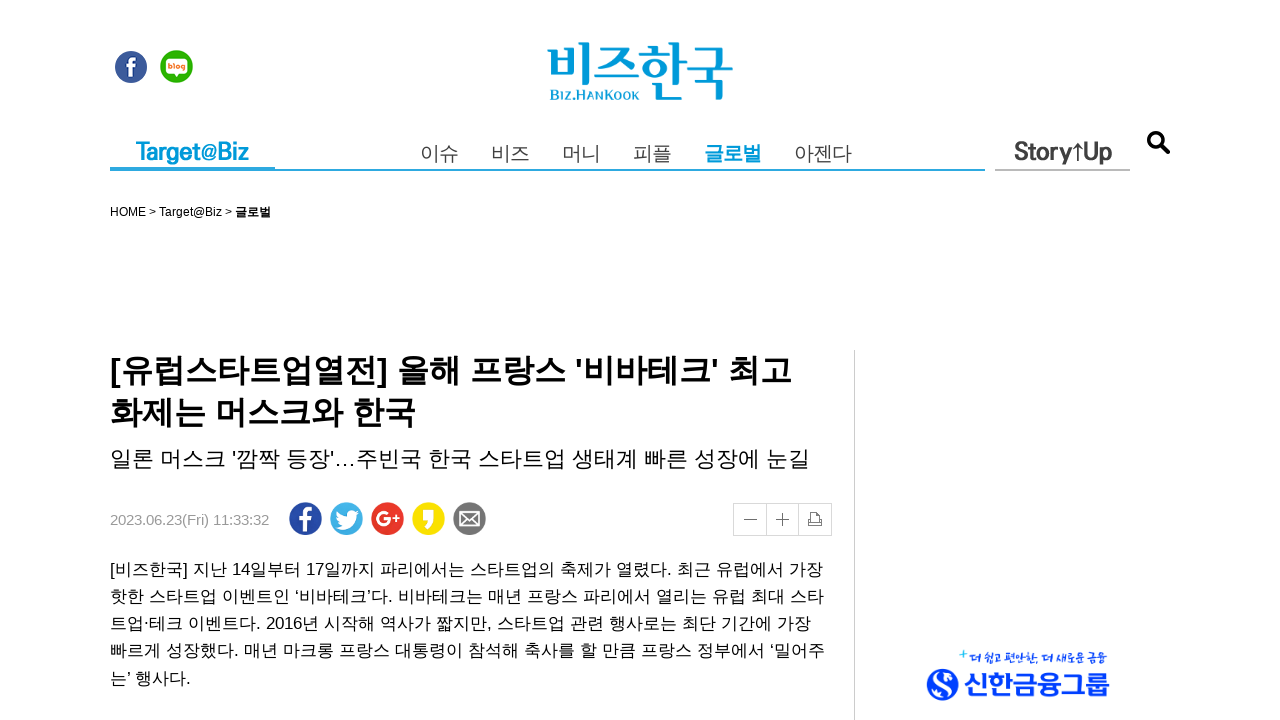

Typed search query '[비즈한국] ' into search field
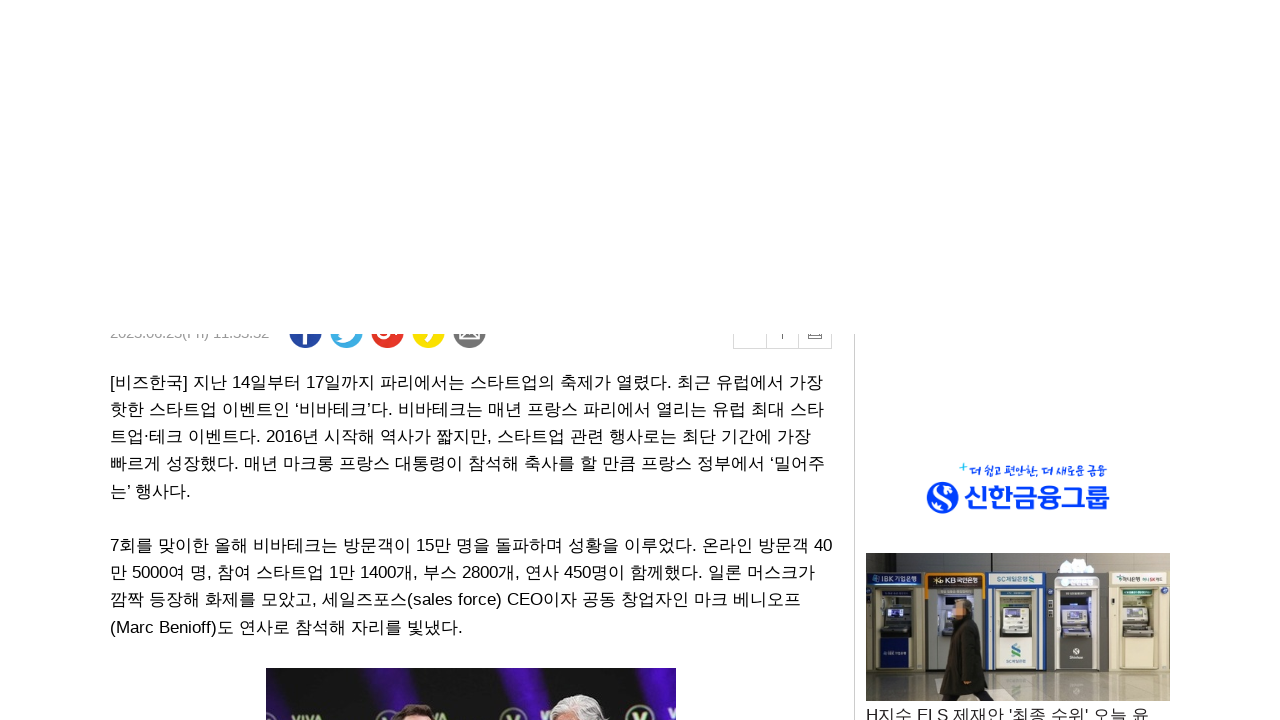

Pressed Enter to search for the text
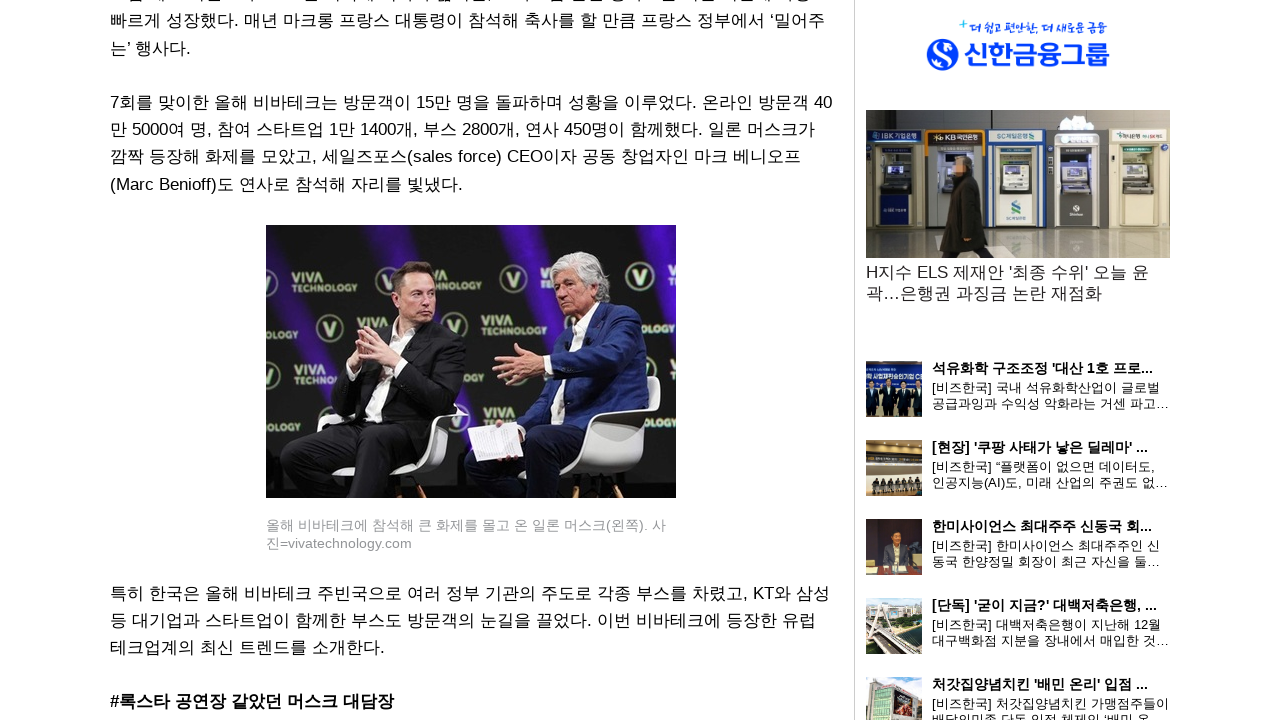

Waited 1000ms for search to complete
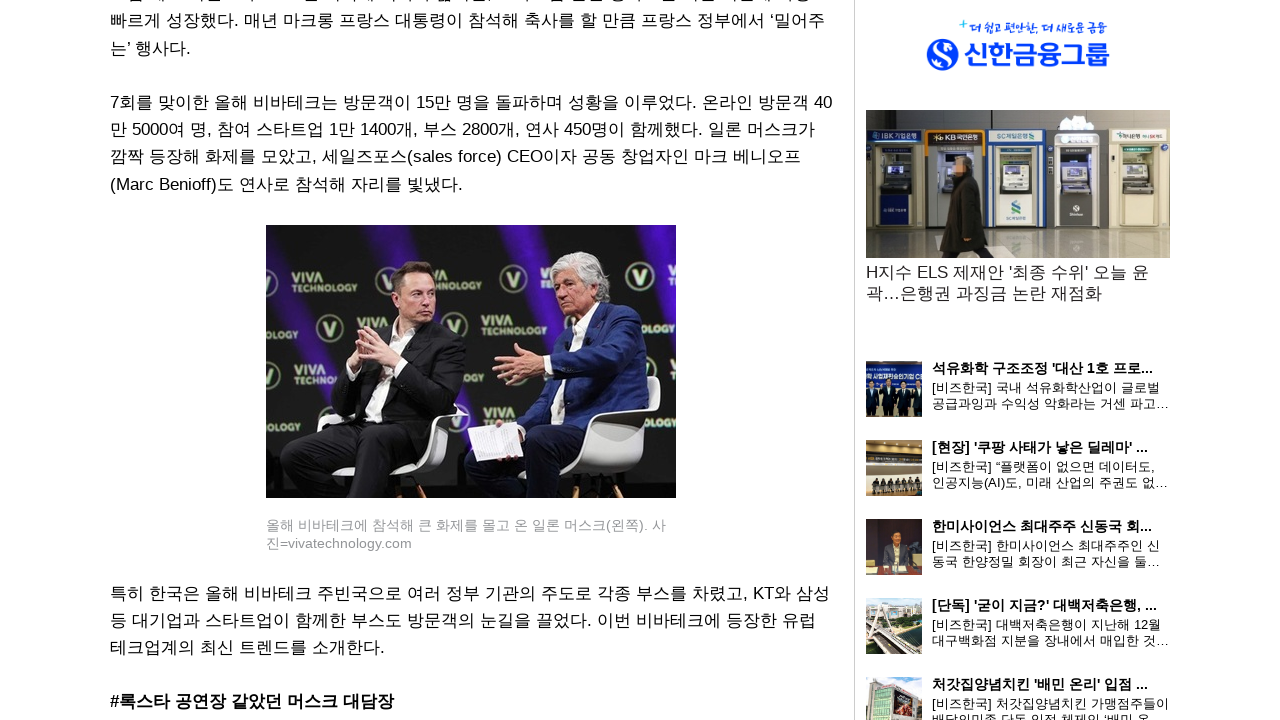

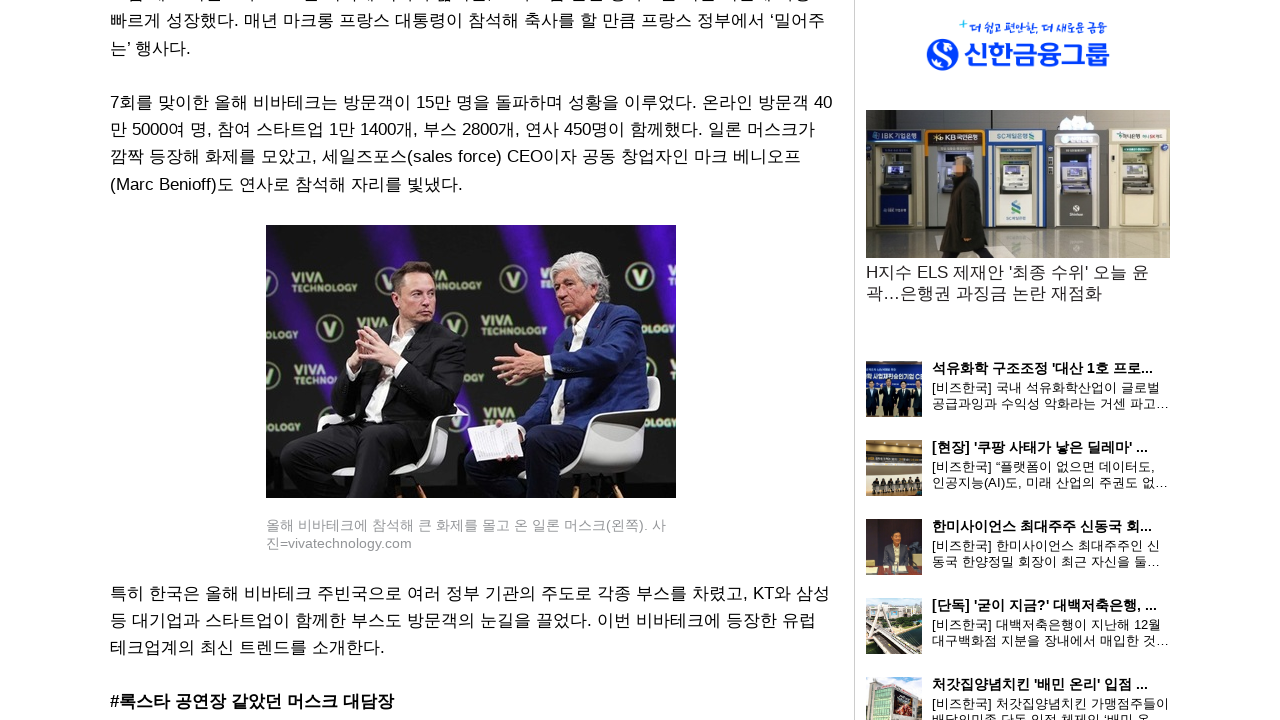